Tests right-click (context click) functionality on the Droppable link in the jQuery UI demos page

Starting URL: https://jqueryui.com/

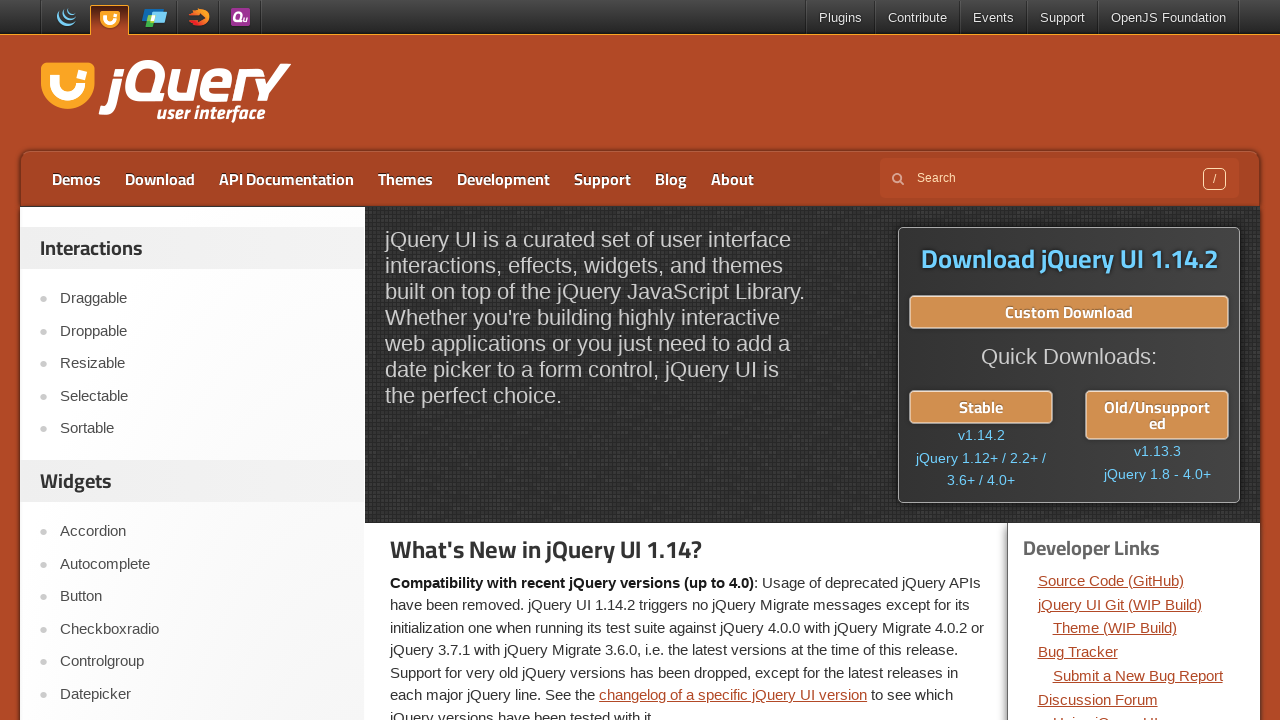

Located the Droppable link element
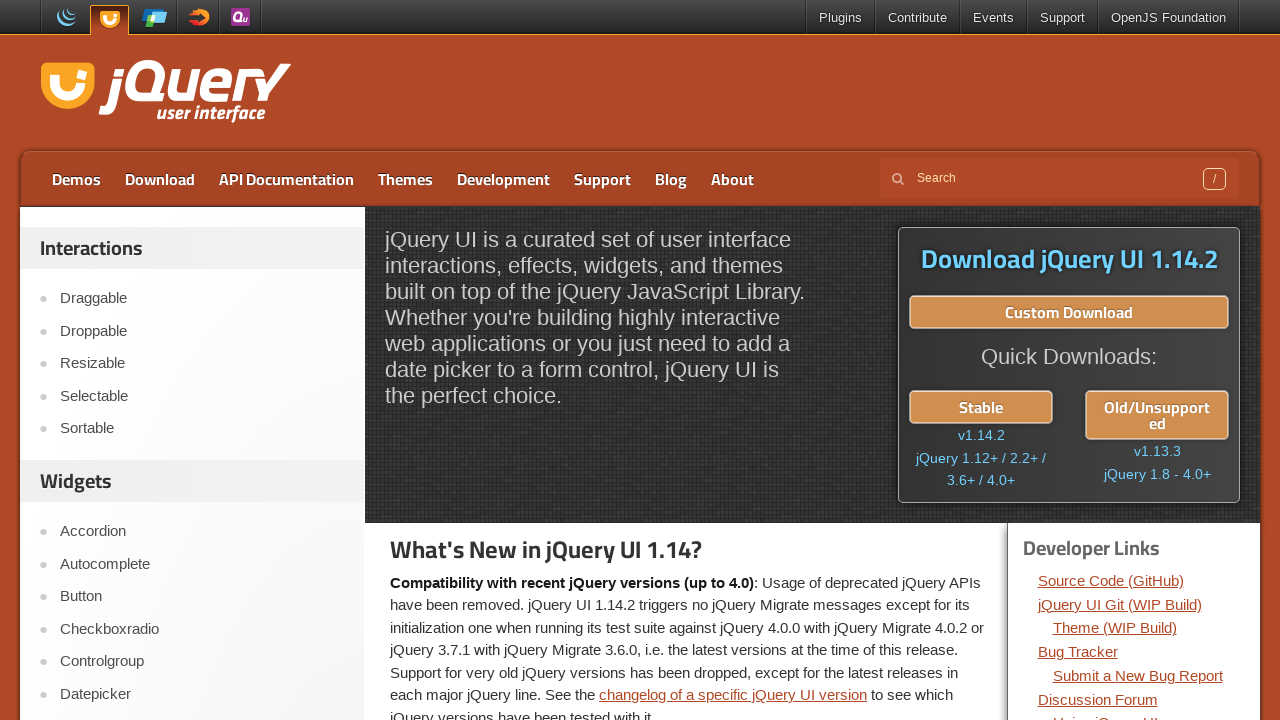

Performed right-click (context click) on the Droppable link at (202, 331) on xpath=//a[contains(text(),'Droppable')]
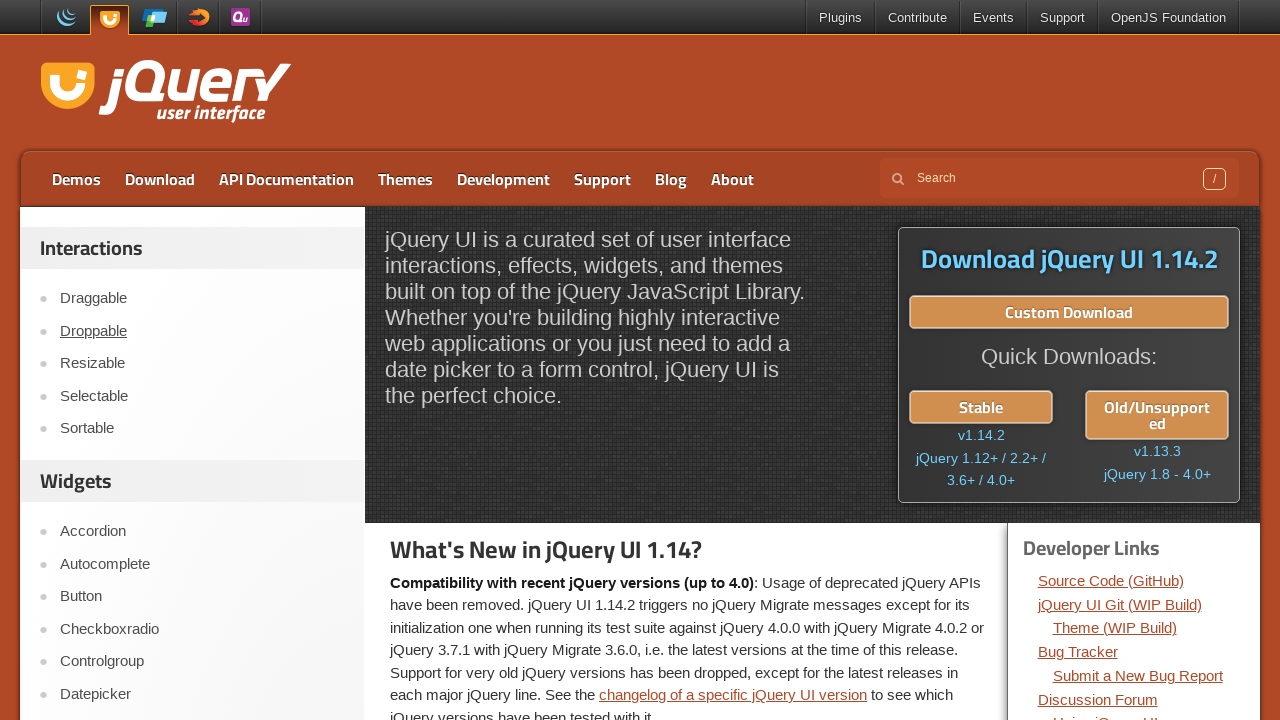

Waited 1000ms to observe the context menu
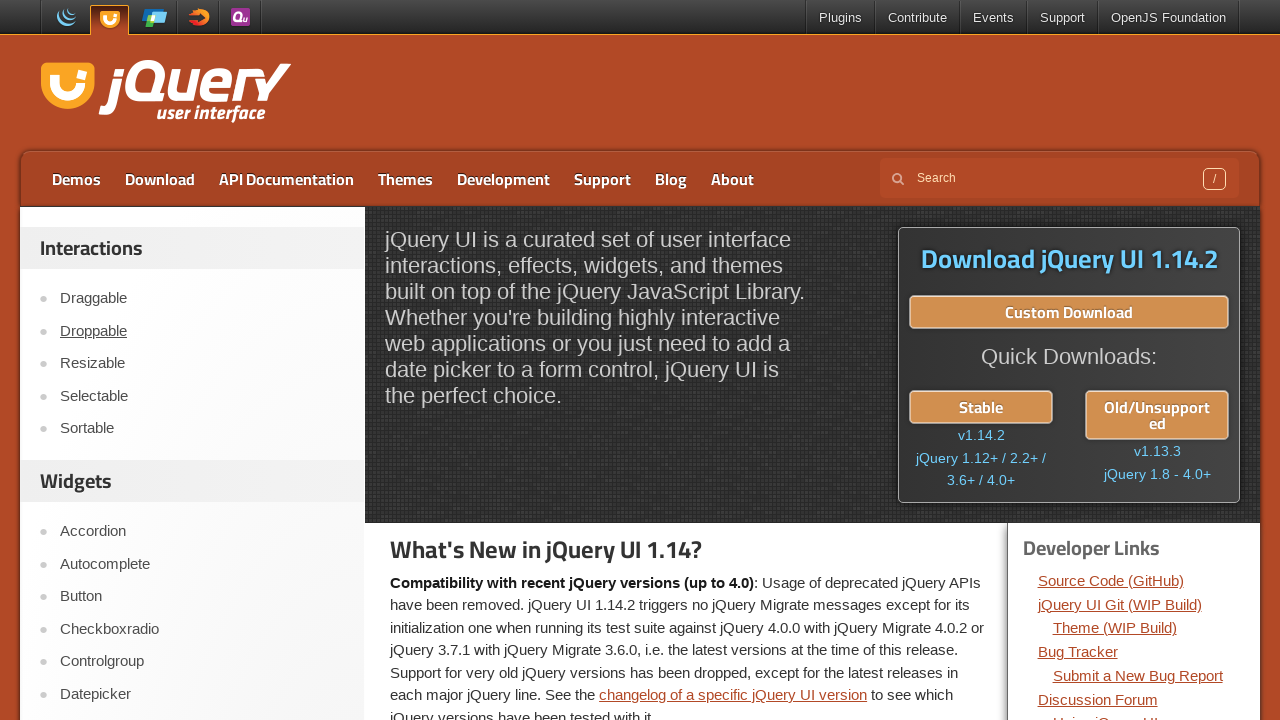

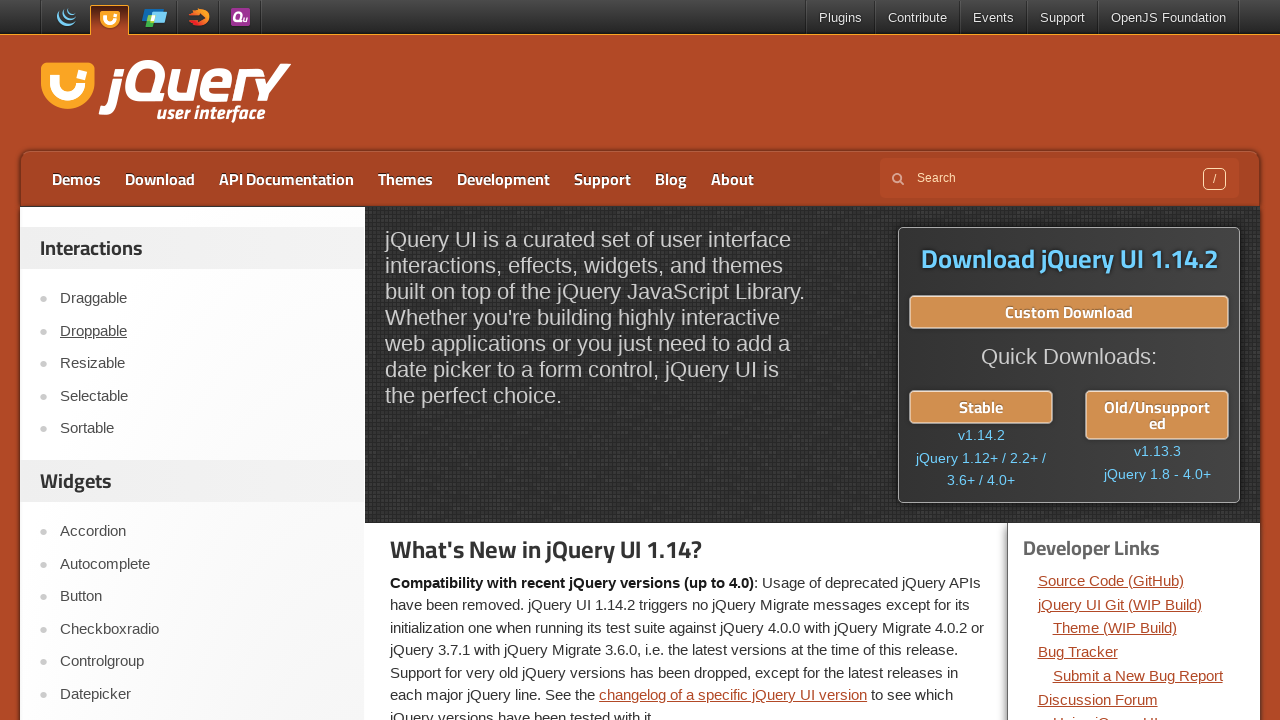